Tests the text box form on DemoQA by clicking on the username field and entering a name

Starting URL: https://demoqa.com/text-box

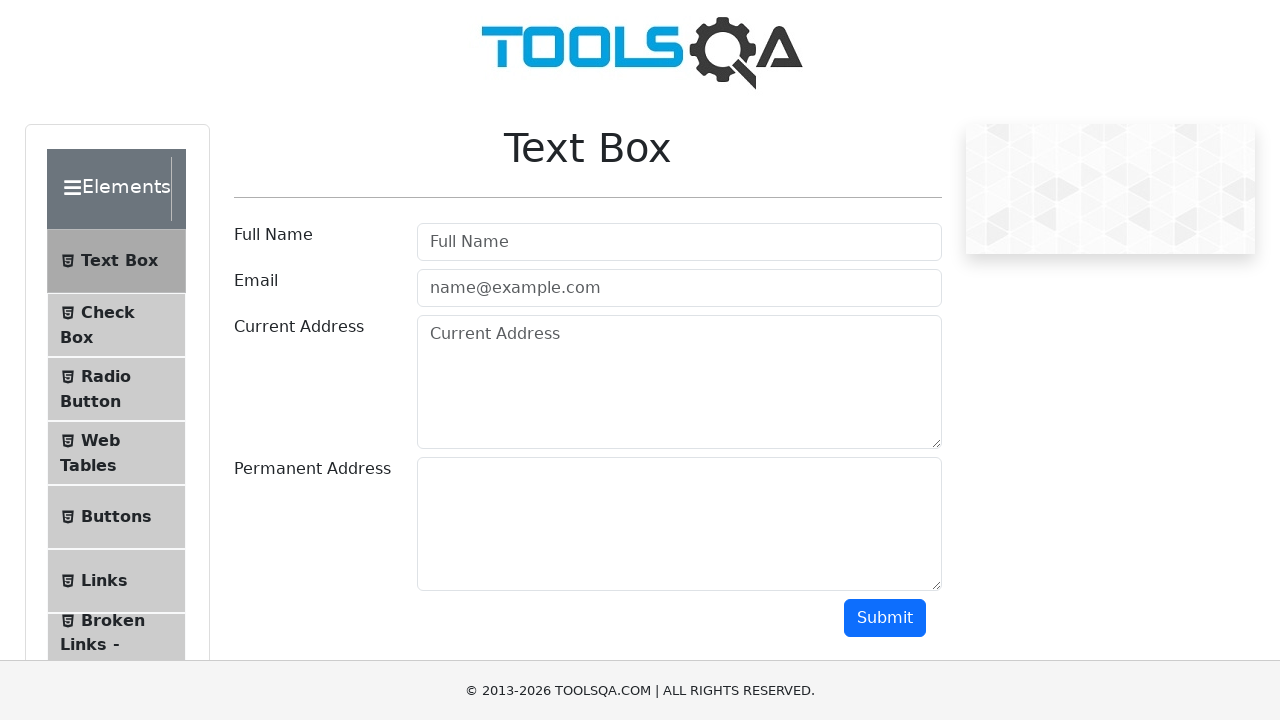

Clicked on the username input field at (679, 242) on #userName
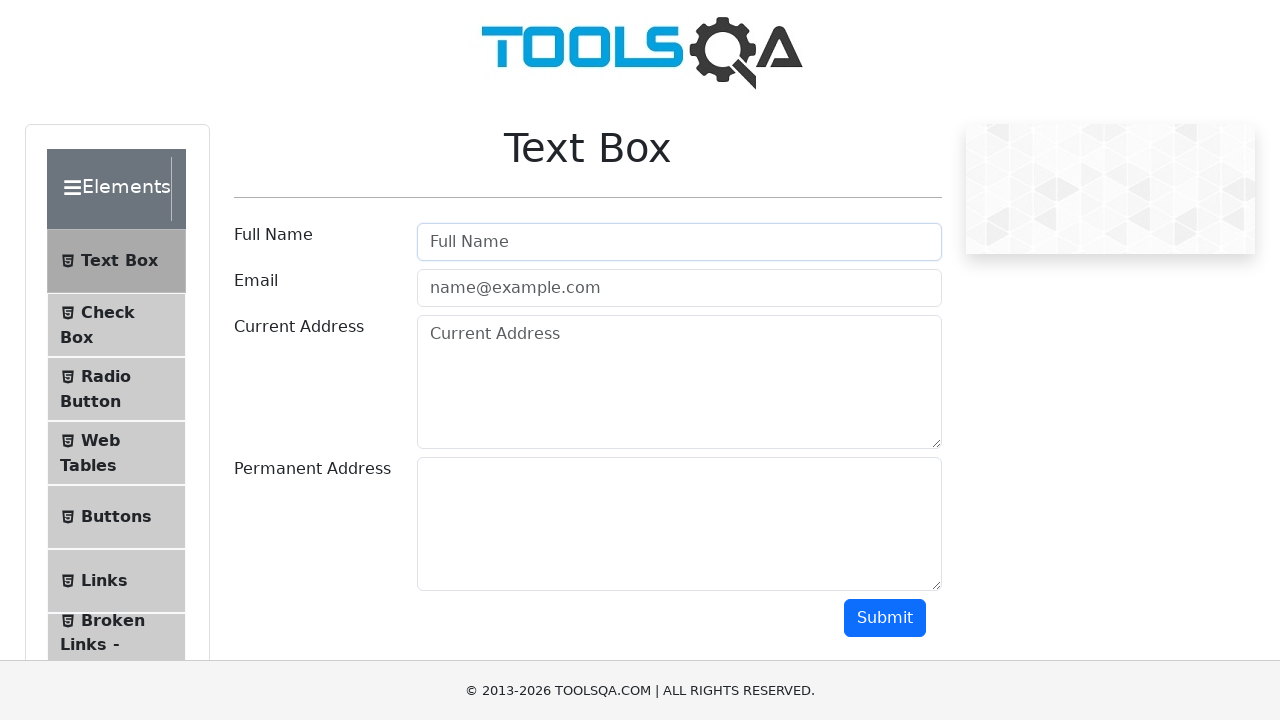

Entered 'Ayberk' in the username field on #userName
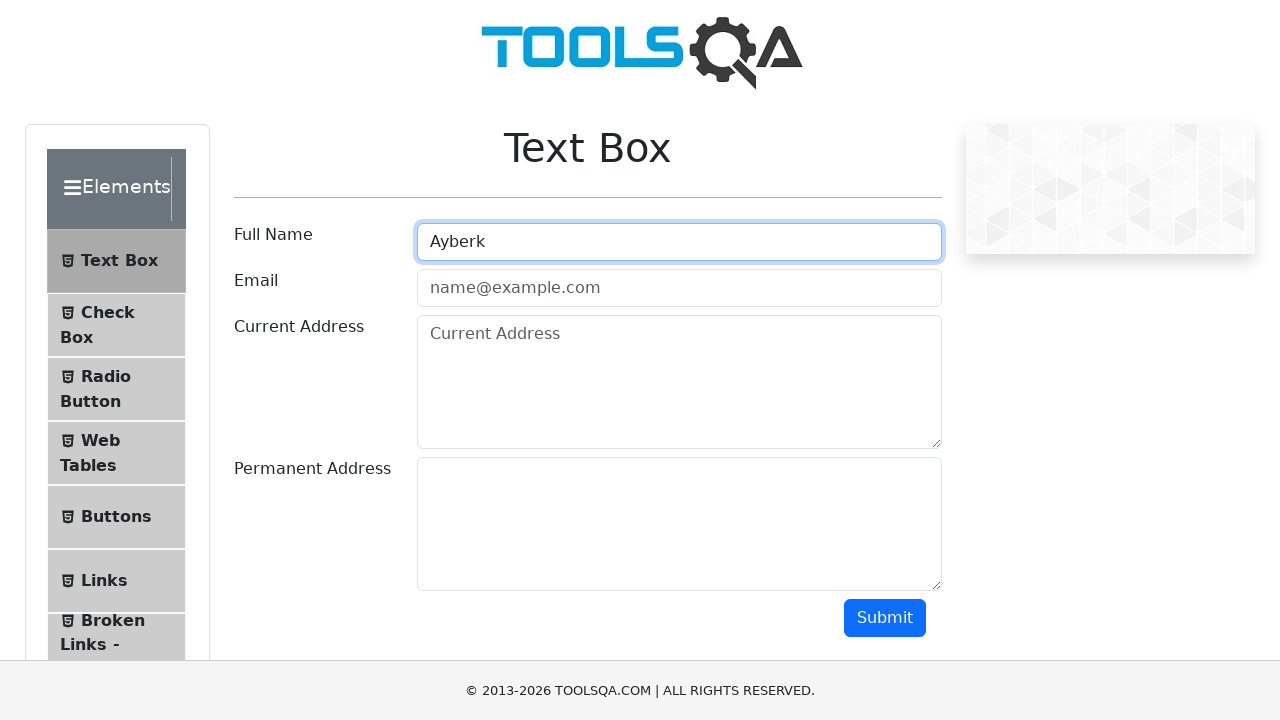

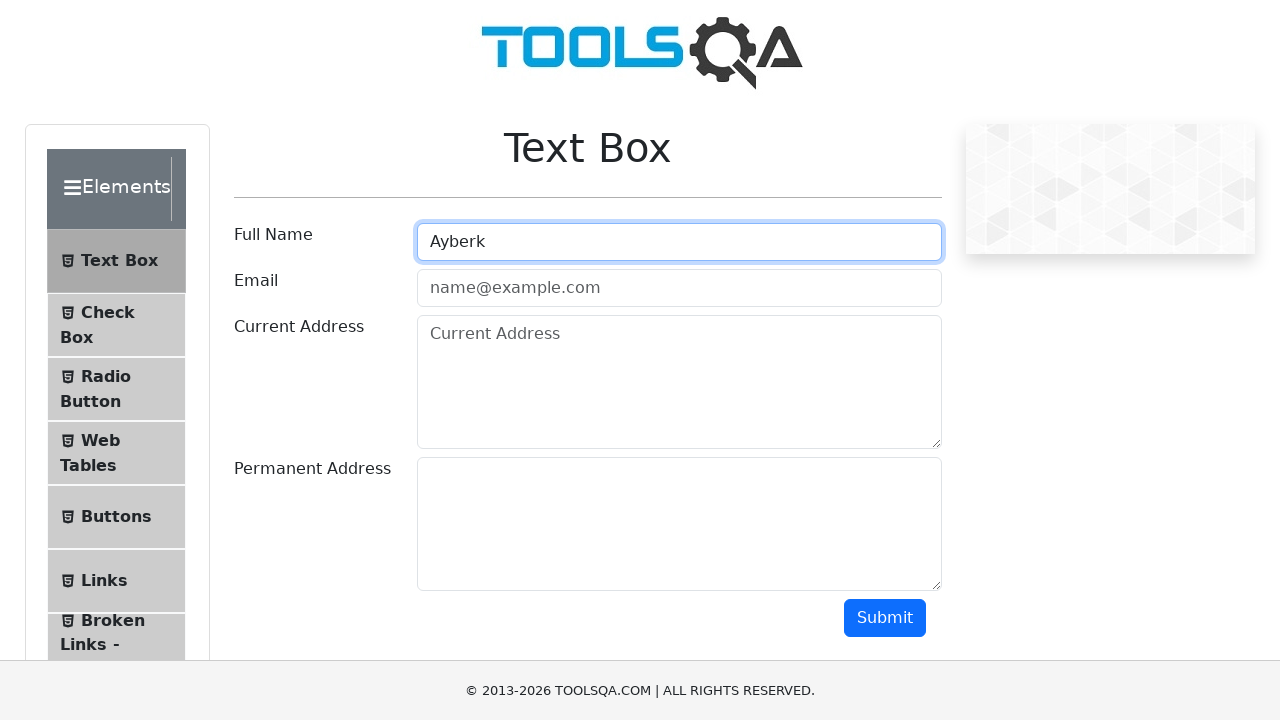